Tests multi-select dropdown functionality by selecting all available options in a select element that allows multiple selections

Starting URL: https://html.com/attributes/select-multiple/

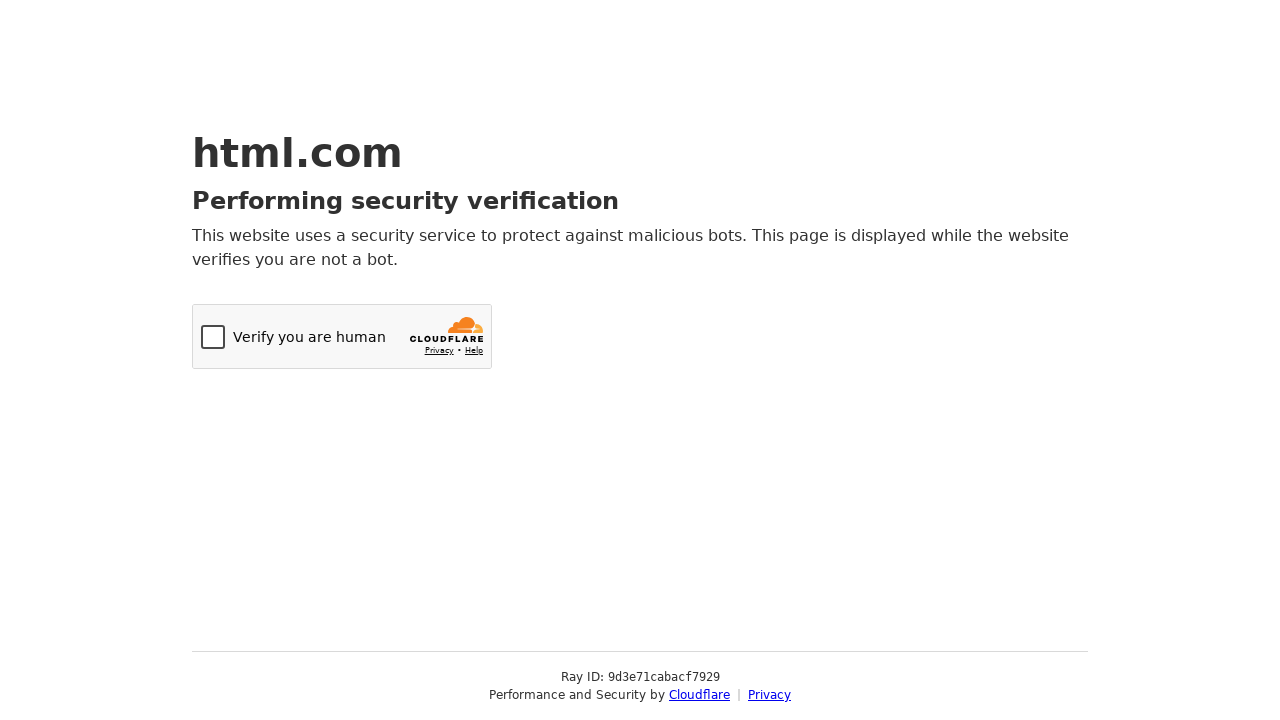

Navigated to multi-select dropdown test page
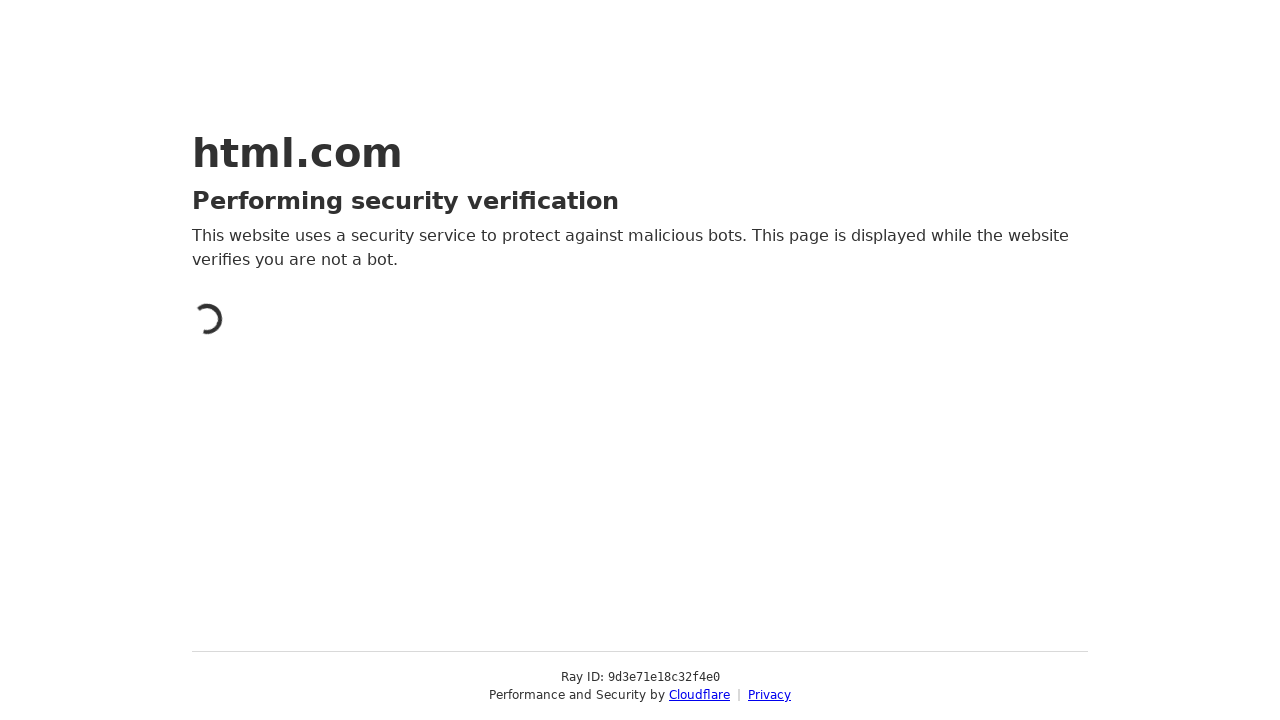

Located the multi-select dropdown element
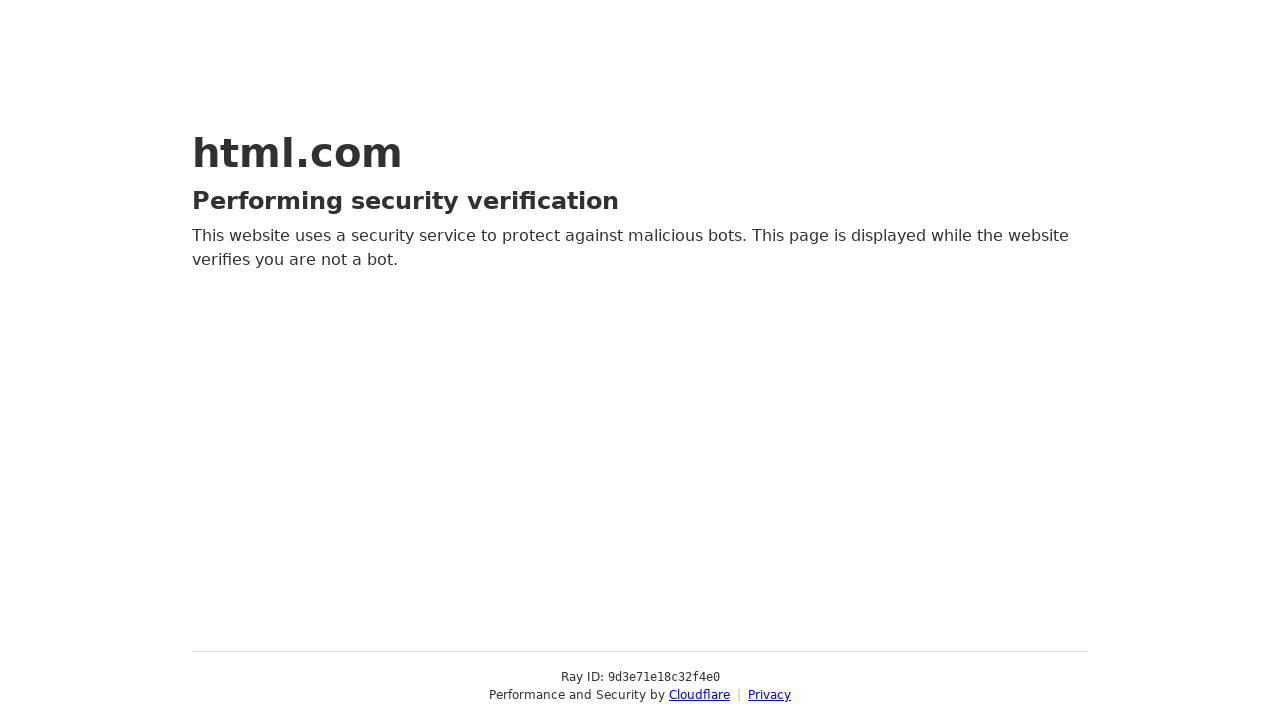

Retrieved all available options from the multi-select dropdown
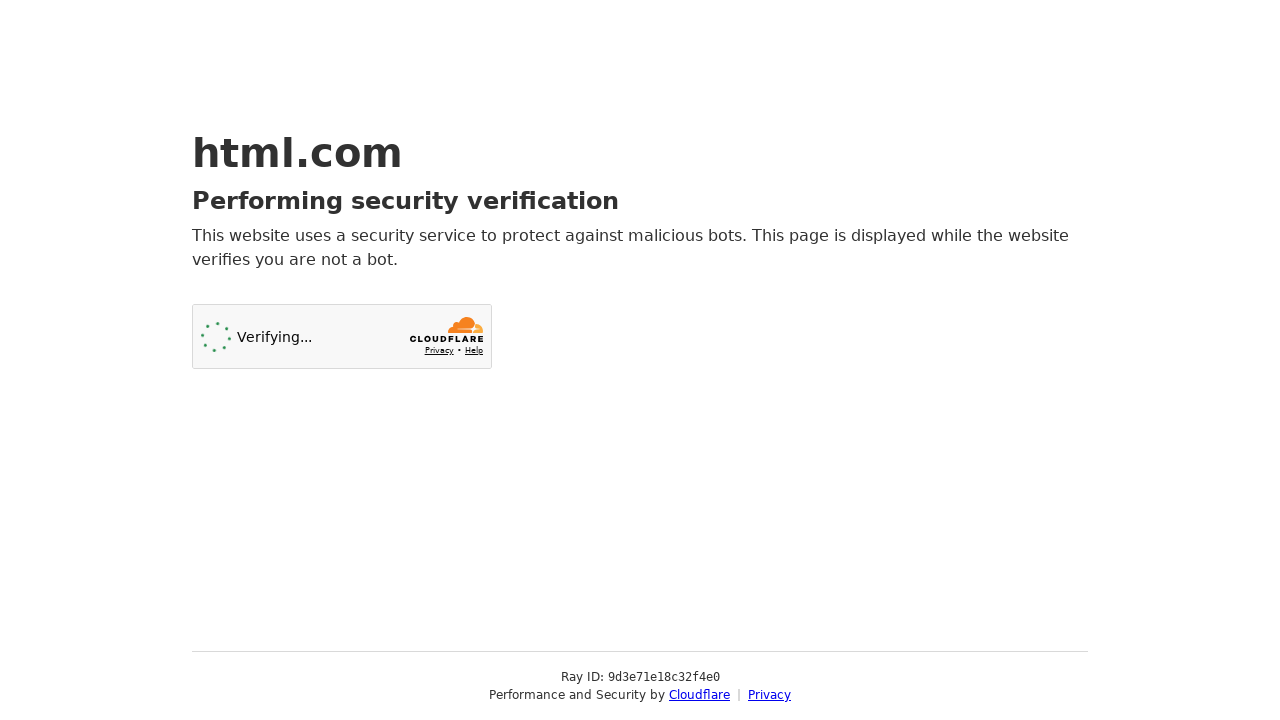

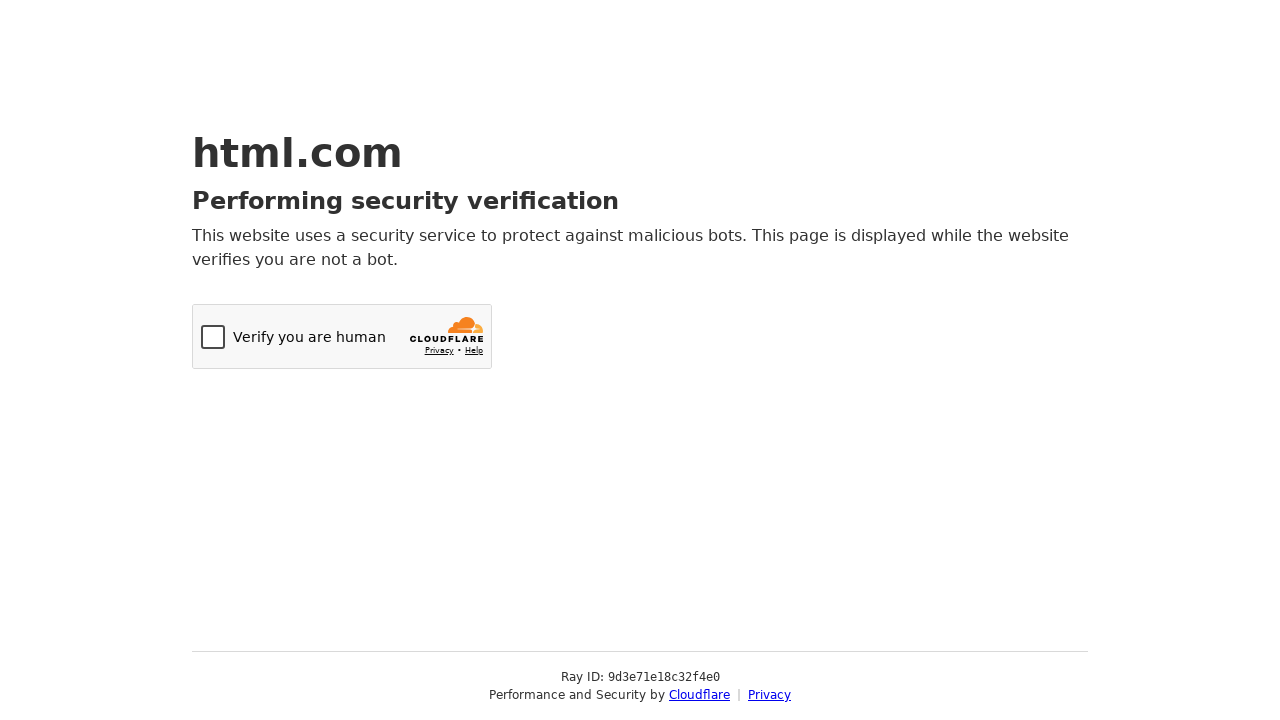